Tests a registration page by filling in username and email fields using XPath locators

Starting URL: https://material.playwrightvn.com/01-xpath-register-page.html

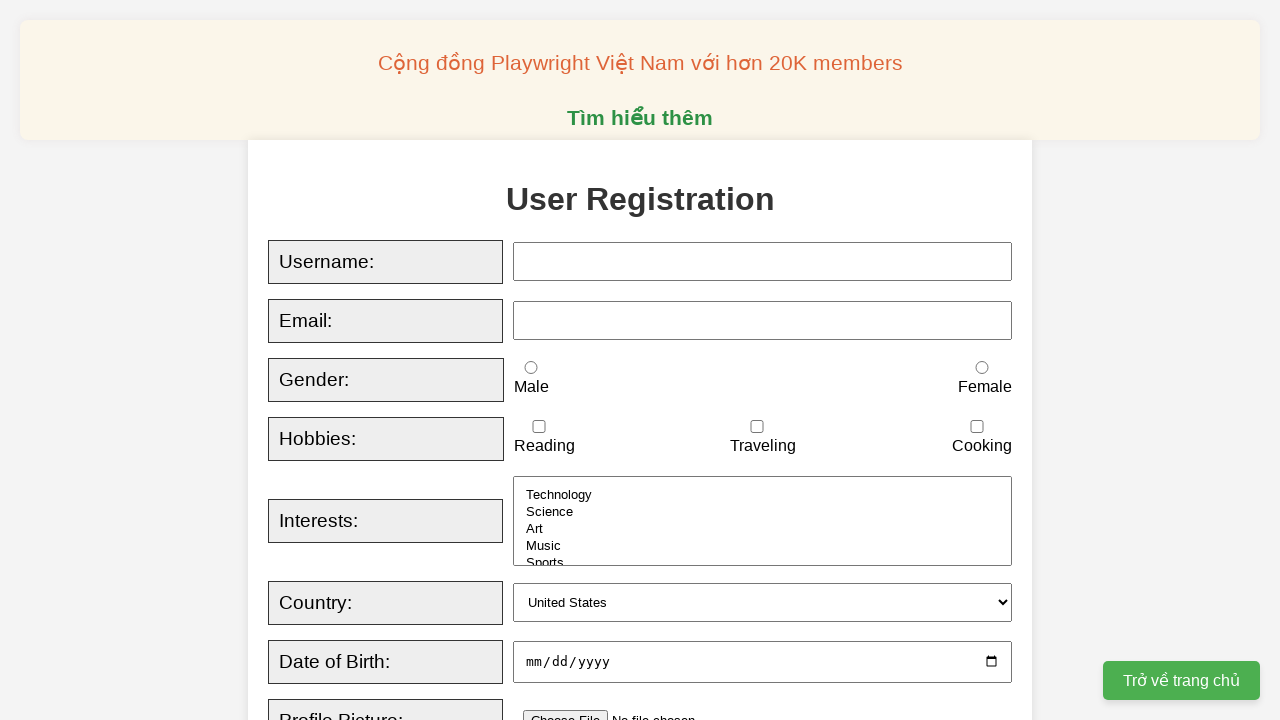

Navigated to registration page
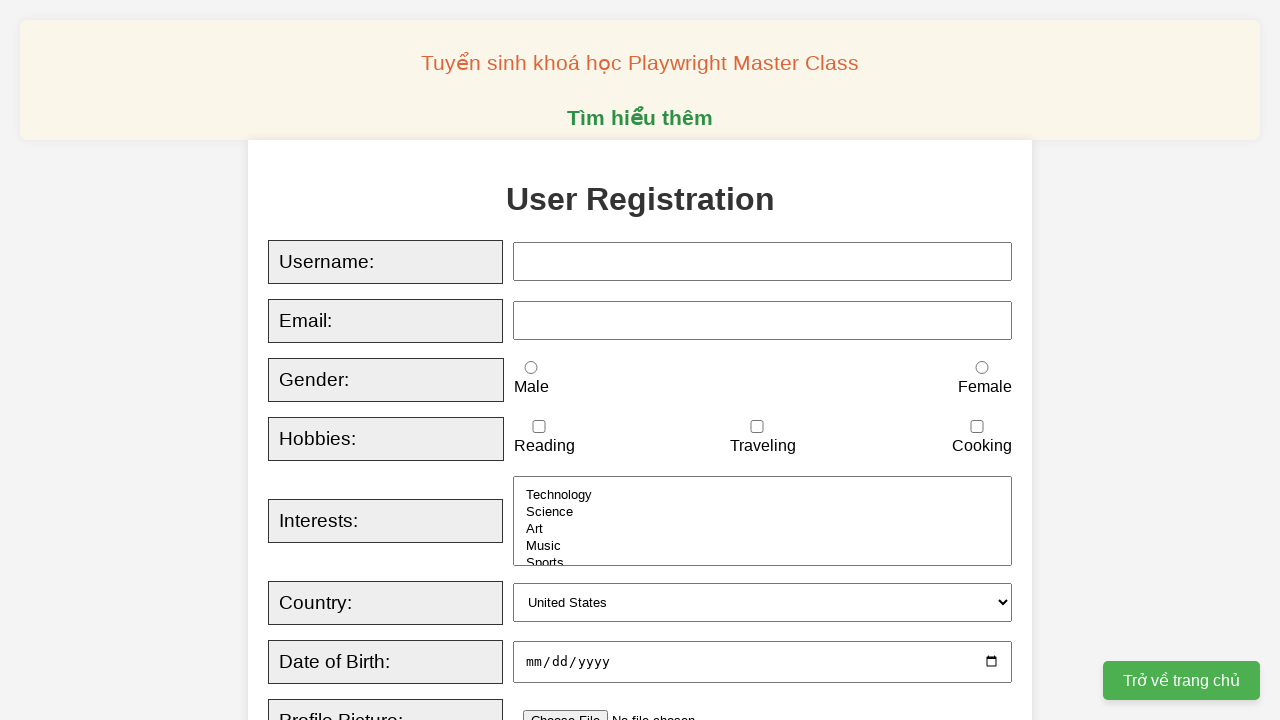

Filled username field with 'Alan' on xpath=//input[@id='username']
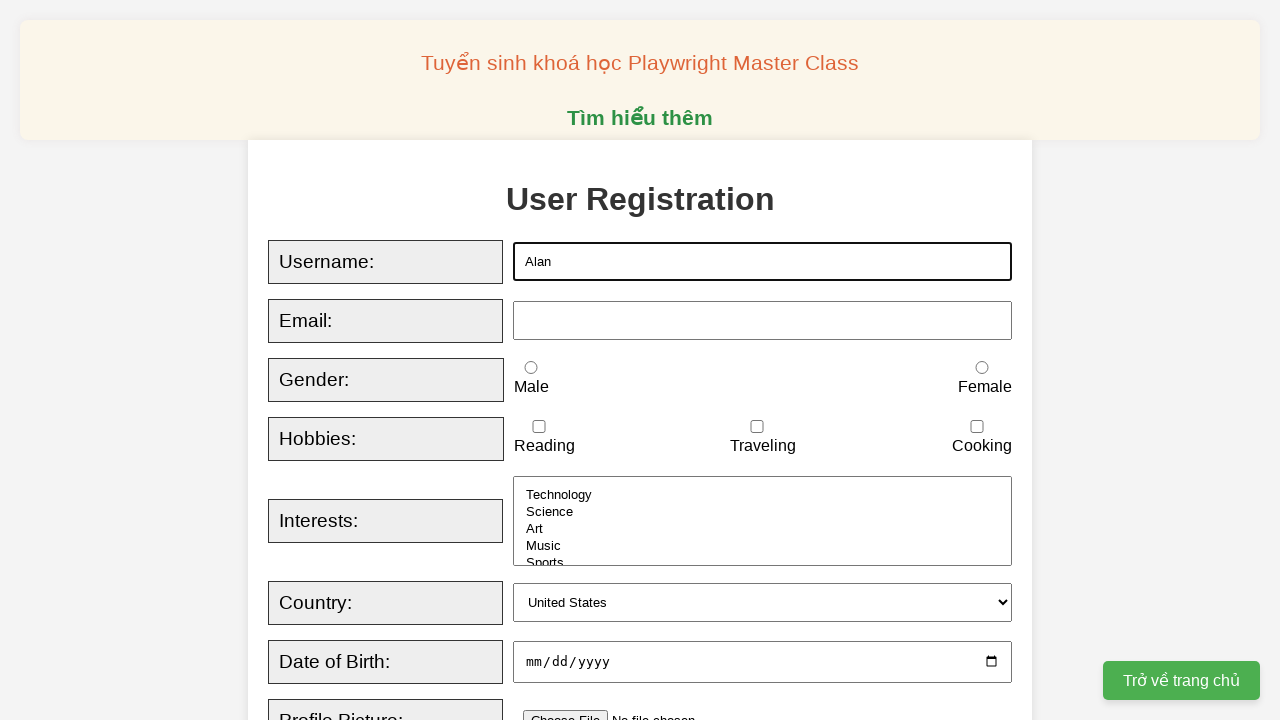

Filled email field with 'test@gmail.com' on xpath=//input[@id='email']
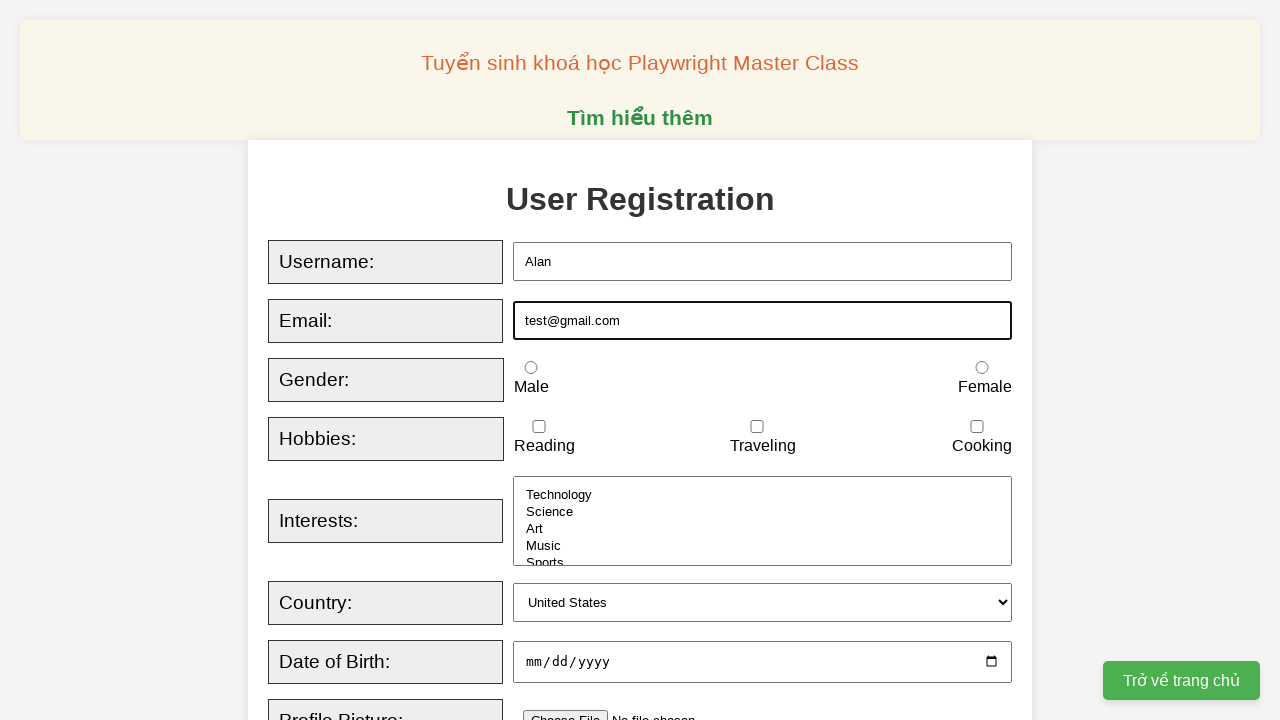

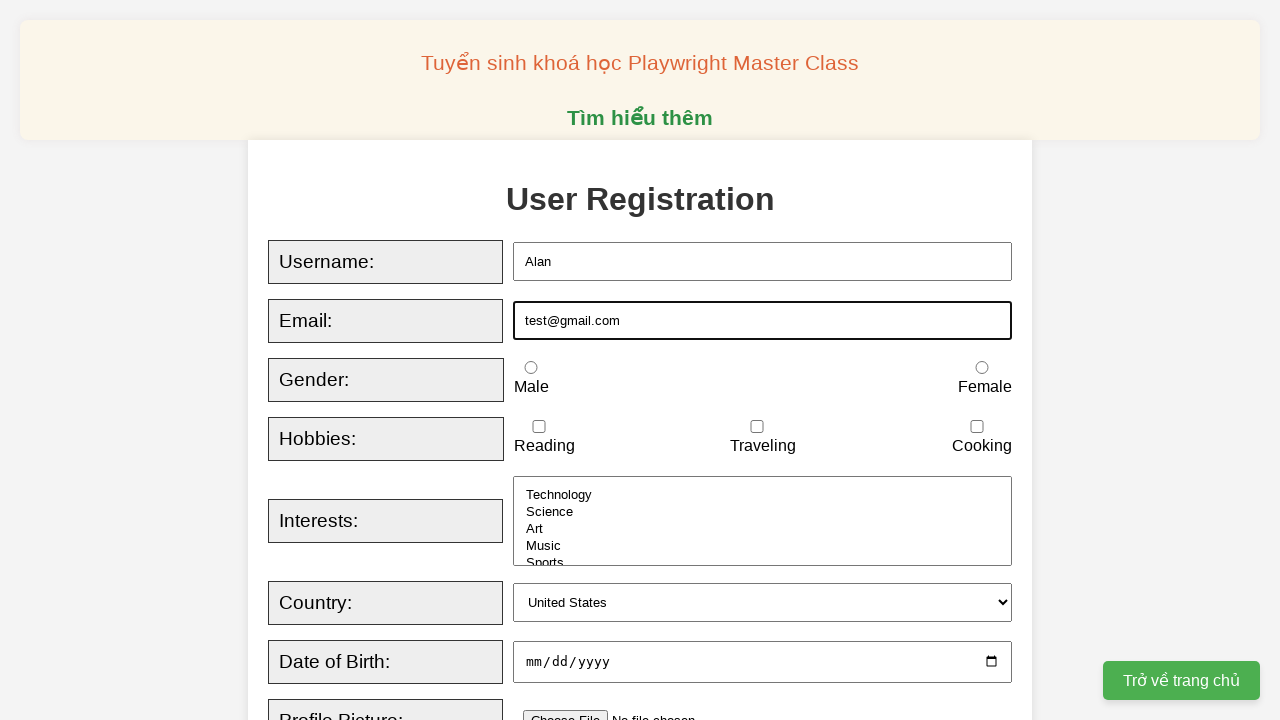